Tests that the error message has red background color by submitting an invalid form and checking the CSS styling

Starting URL: https://qa-practice.netlify.app/bugs-form

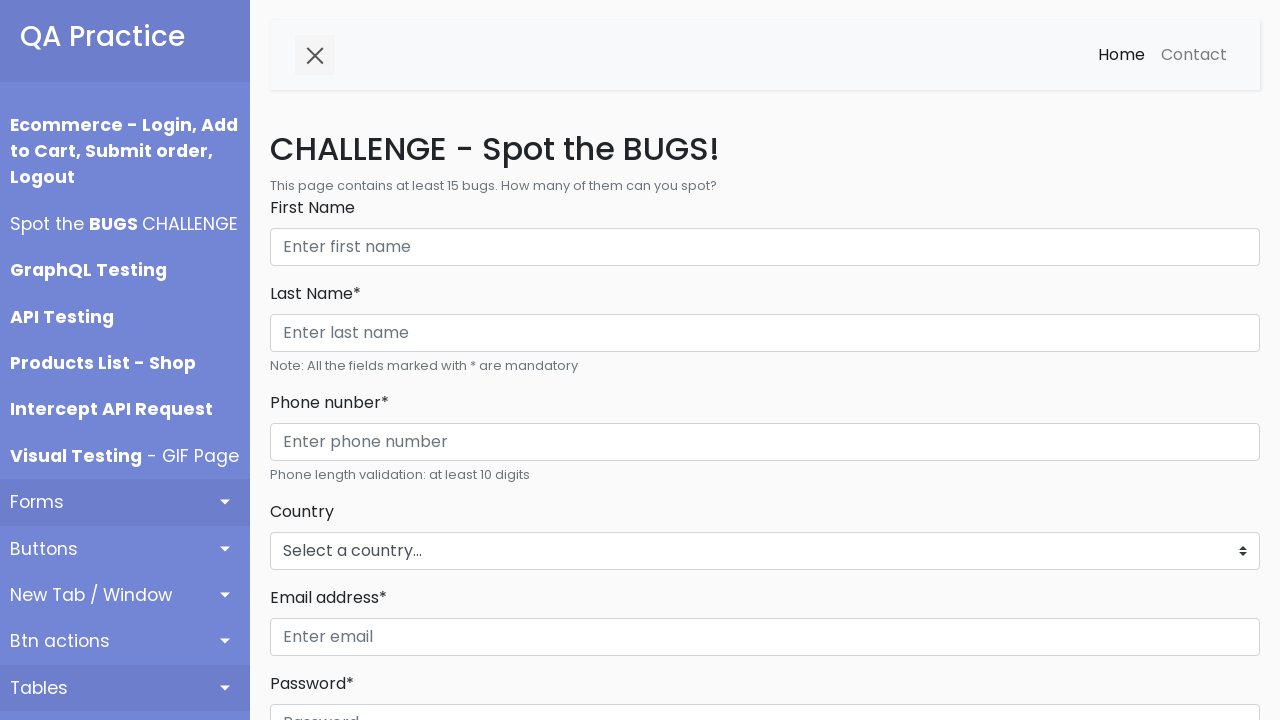

Left First Name field empty on internal:role=textbox[name="First Name"i]
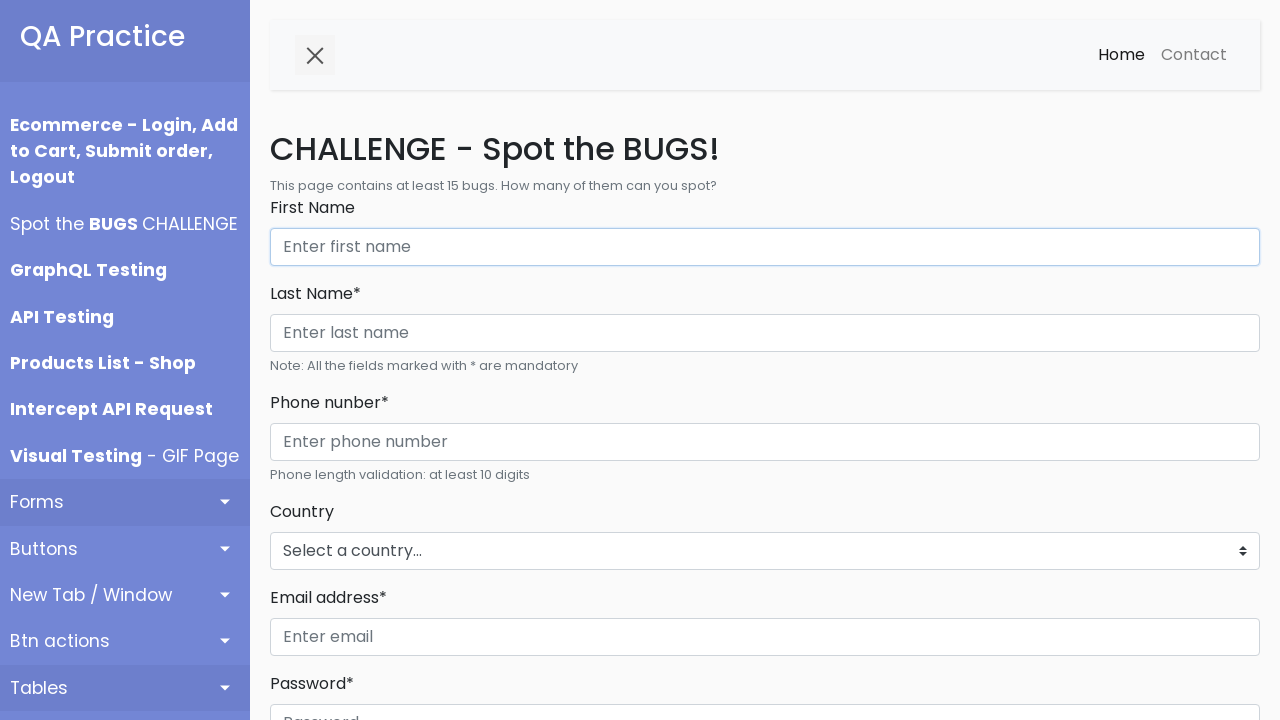

Filled Last Name with 'Cenzon' on internal:role=textbox[name="Last Name* Phone nunber* Country"i]
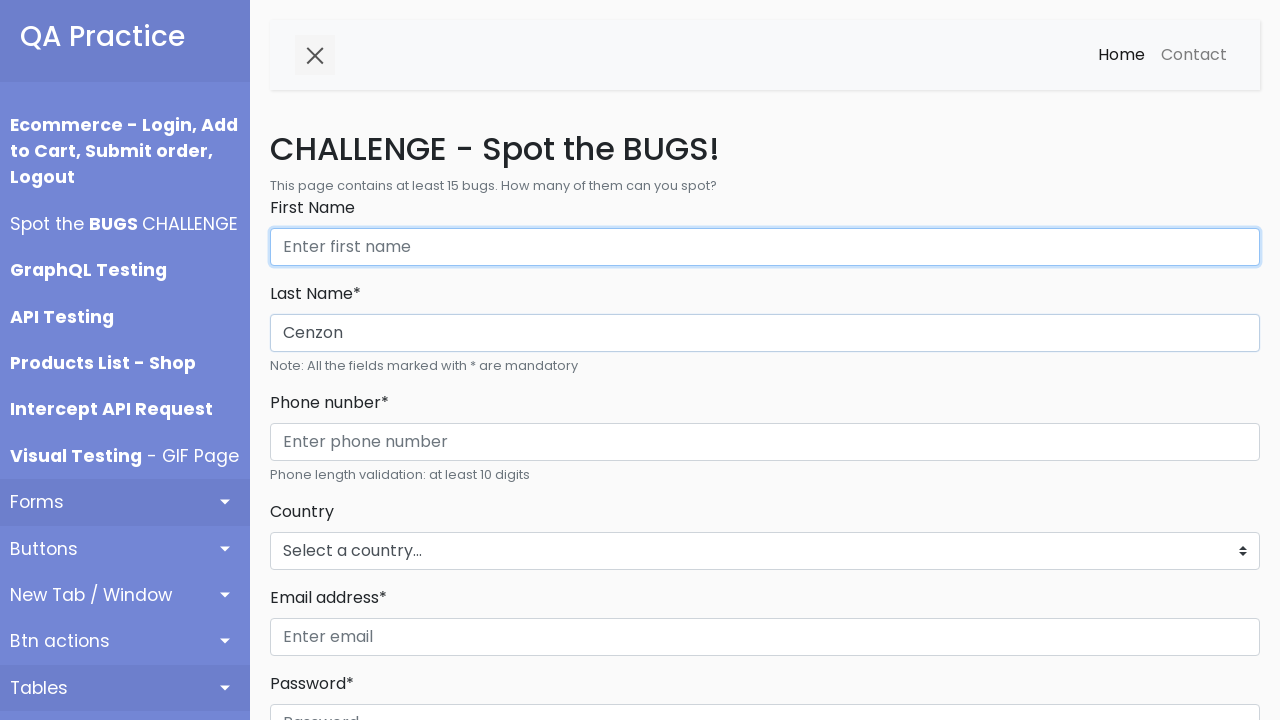

Left phone number field empty to trigger error on internal:role=textbox[name="Enter phone number"i]
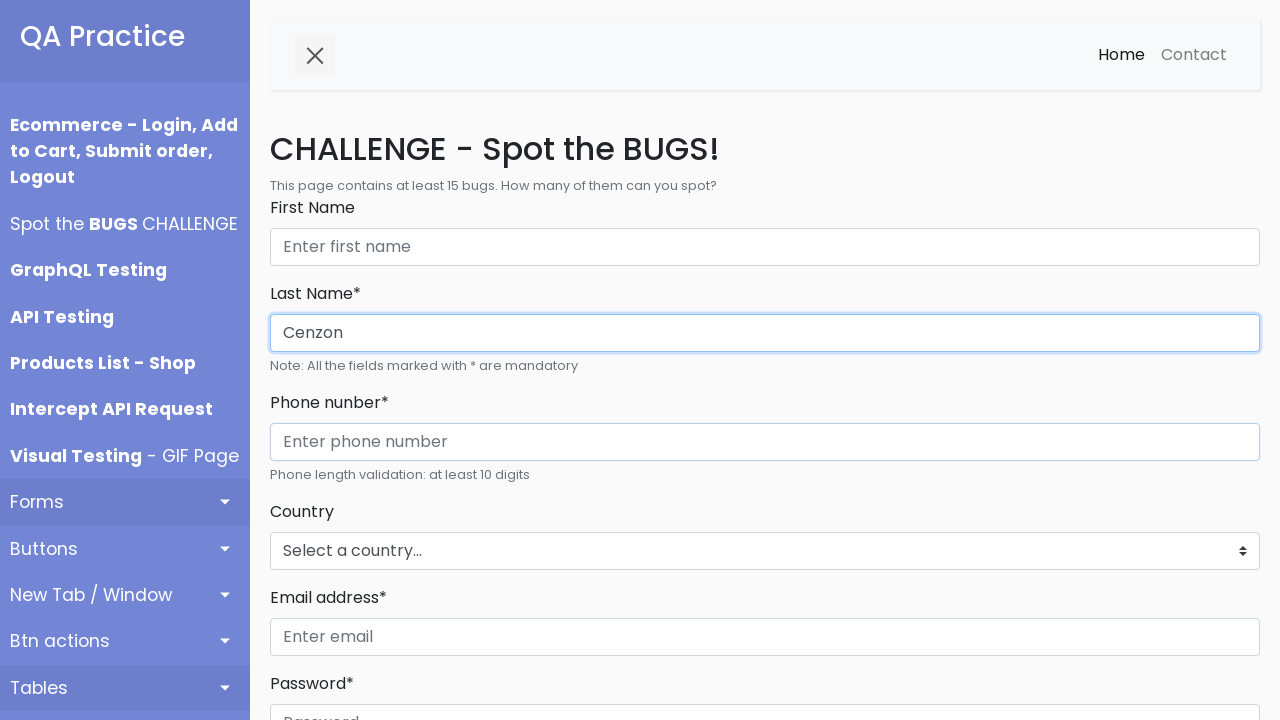

Selected 'Phillipines' from country dropdown on #countries_dropdown_menu
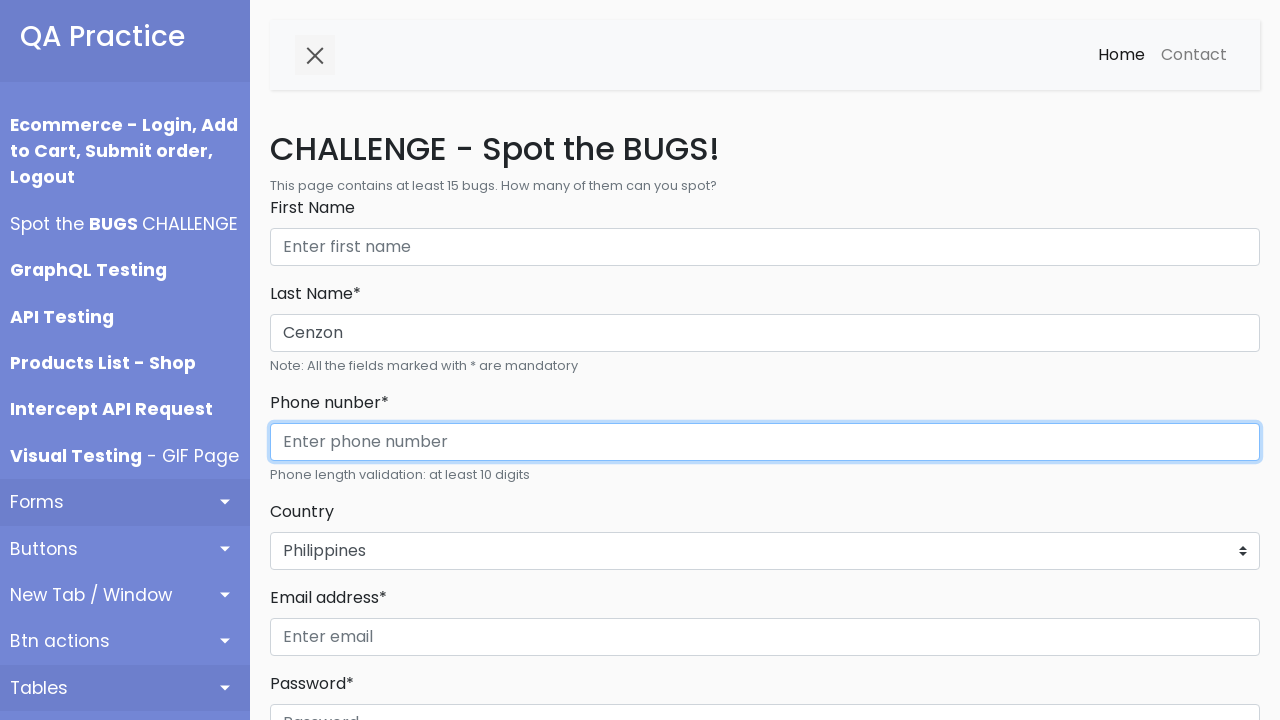

Filled email with 'test@test.com' on internal:role=textbox[name="Enter email"i]
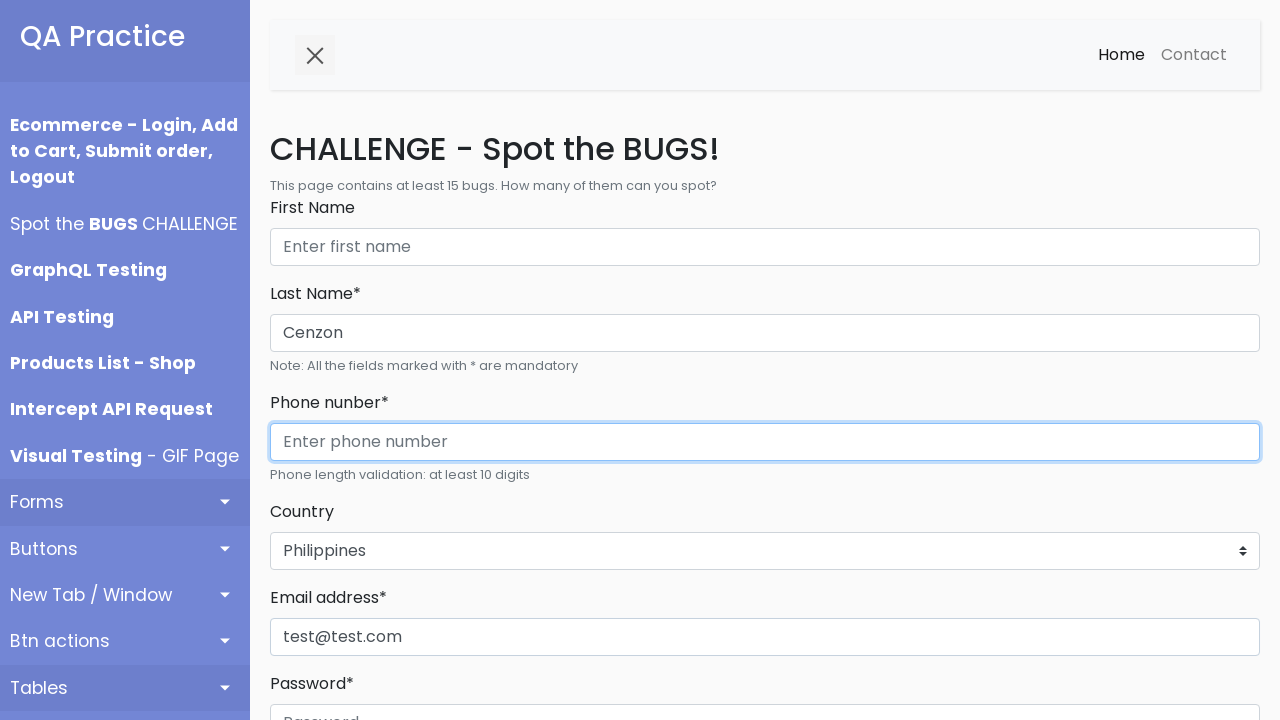

Filled password with 'Test123!' on internal:role=textbox[name="Password"i]
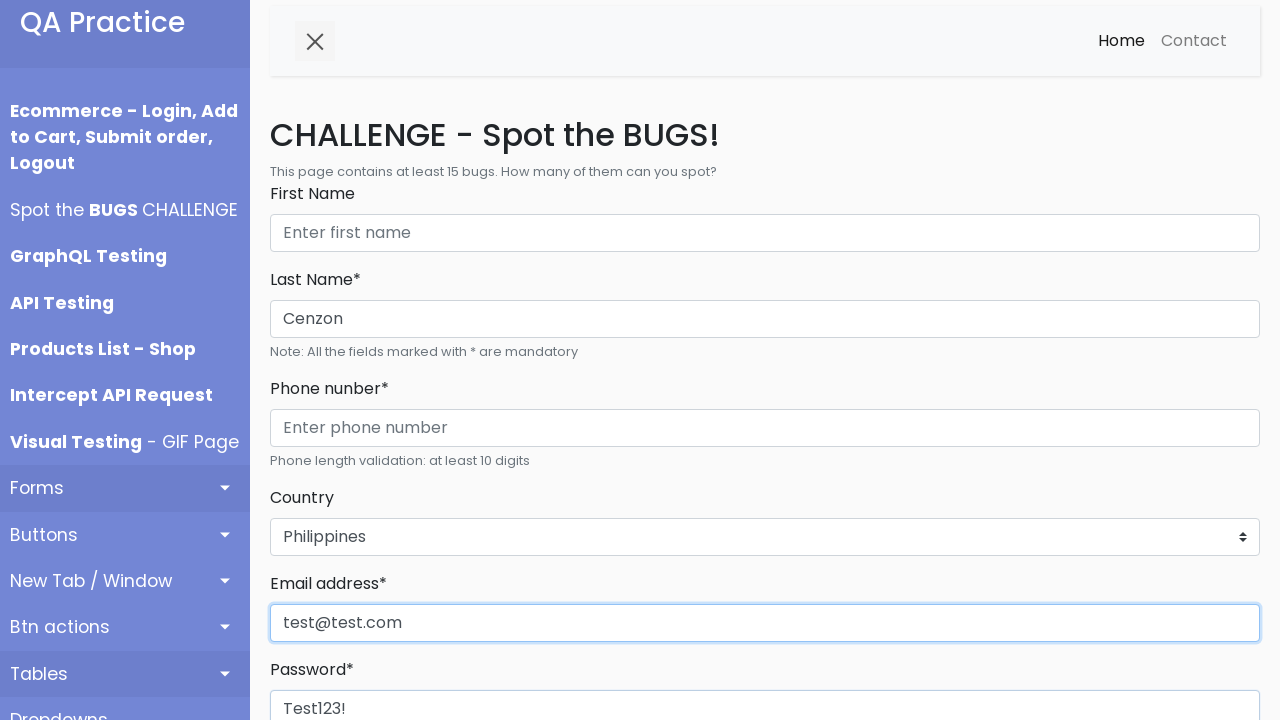

Clicked Register button to submit invalid form at (316, 360) on internal:role=button[name="Register"i]
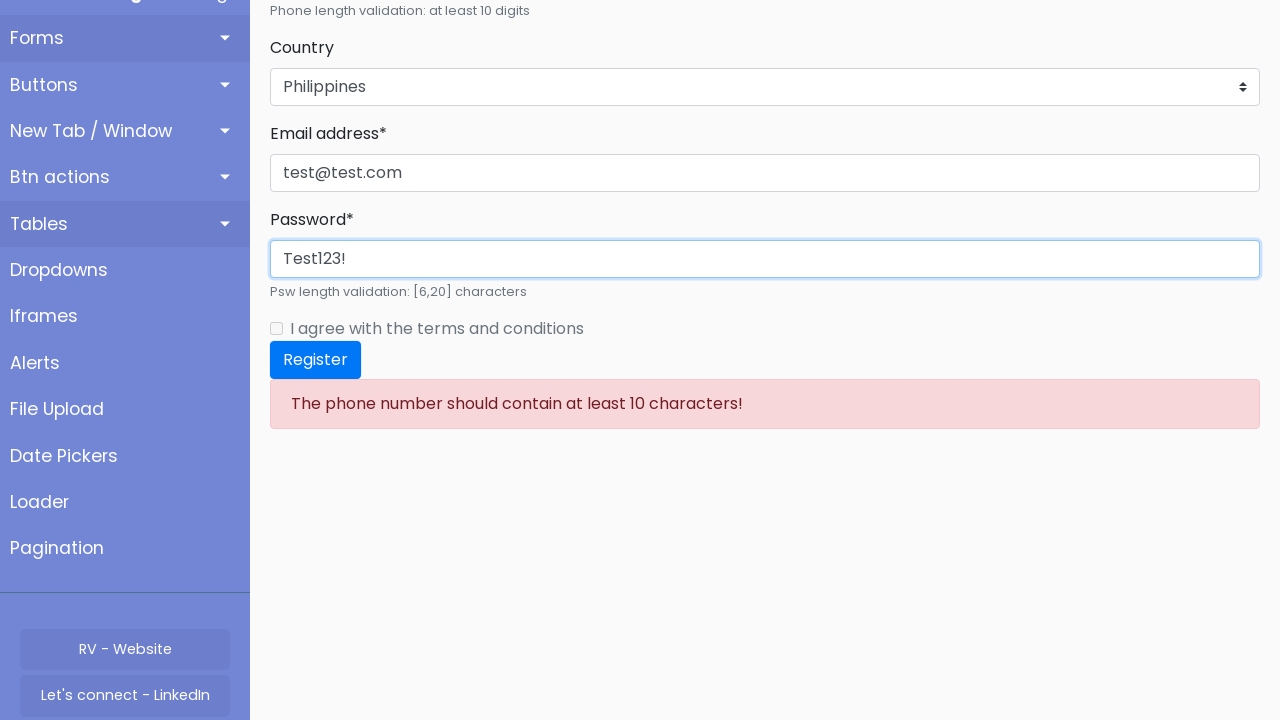

Error message element appeared on page
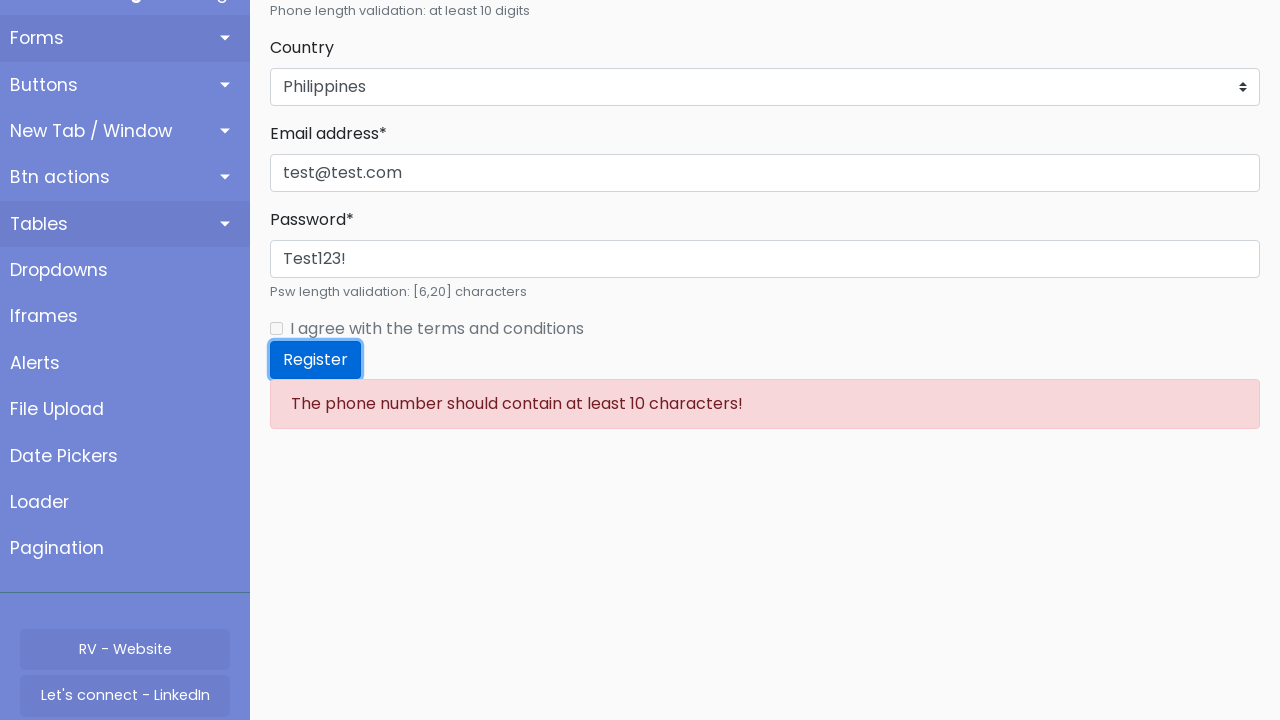

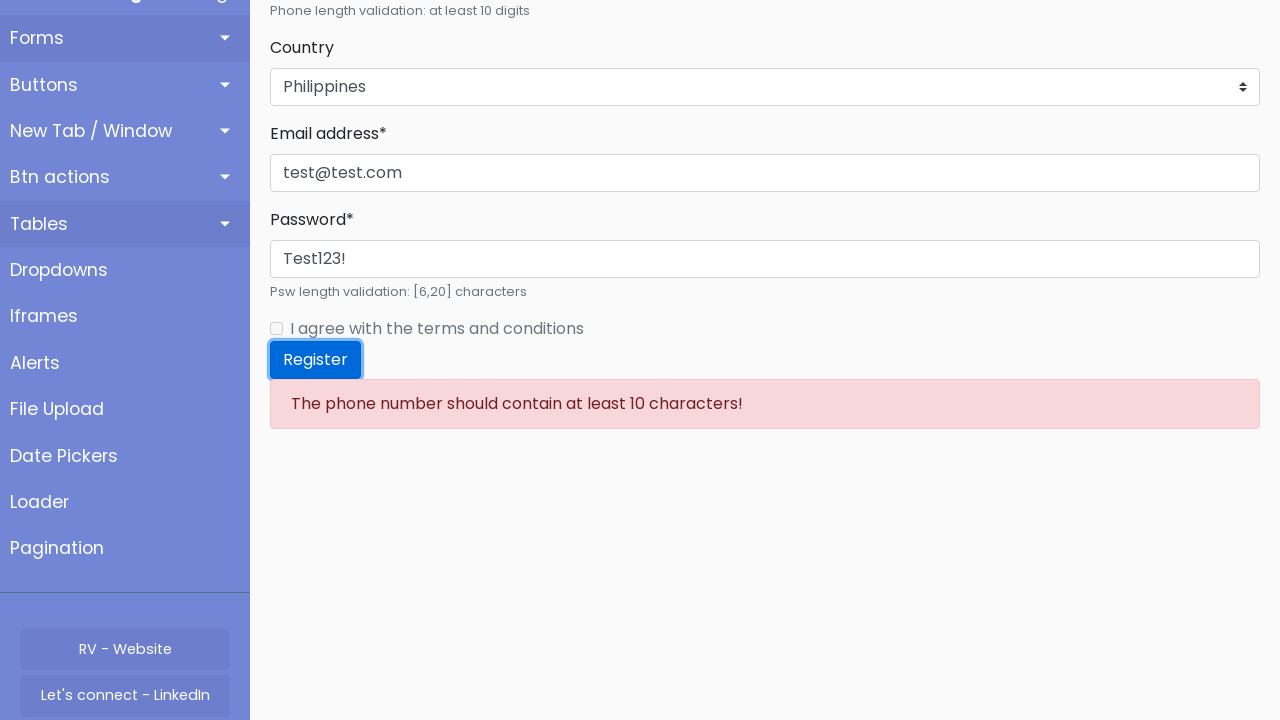